Tests shopping cart calculations by adding multiple products (2 Stuffed Frog, 5 Fluffy Bunny, 3 Teddy Bear) and verifying prices, subtotals, and total calculation

Starting URL: https://jupiter.cloud.planittesting.com

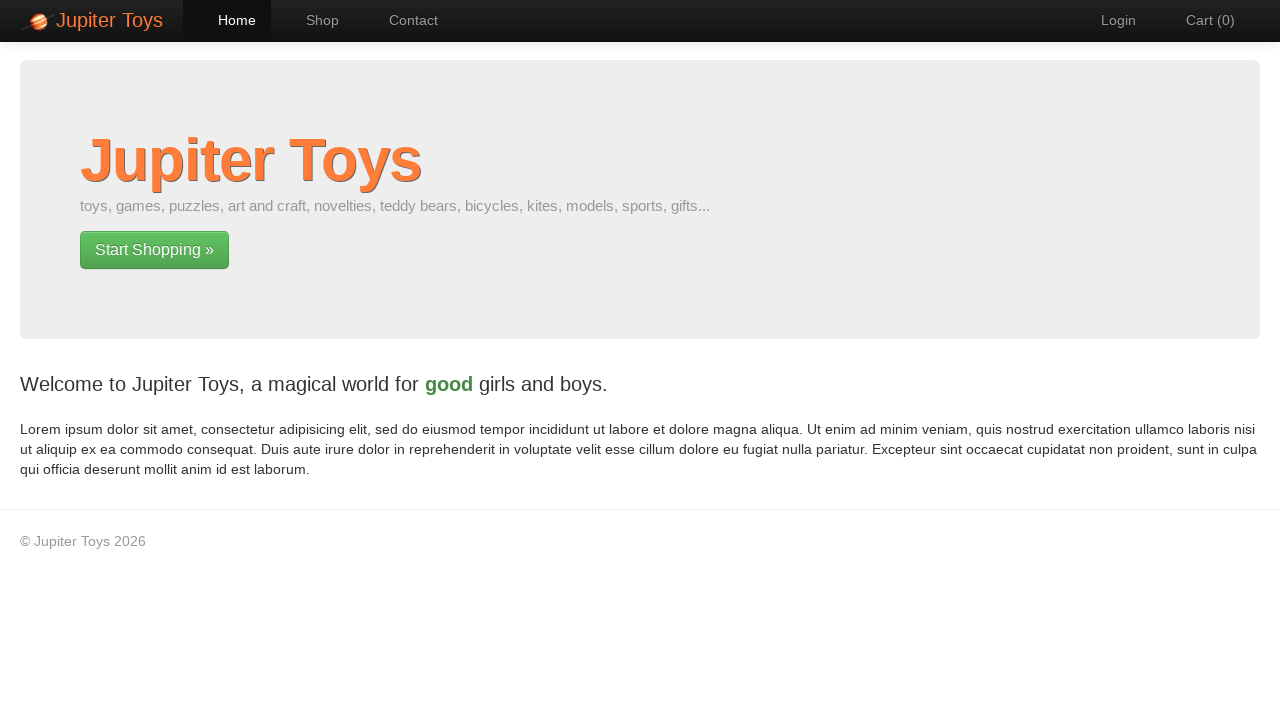

Clicked Home navigation link at (227, 20) on text=Home
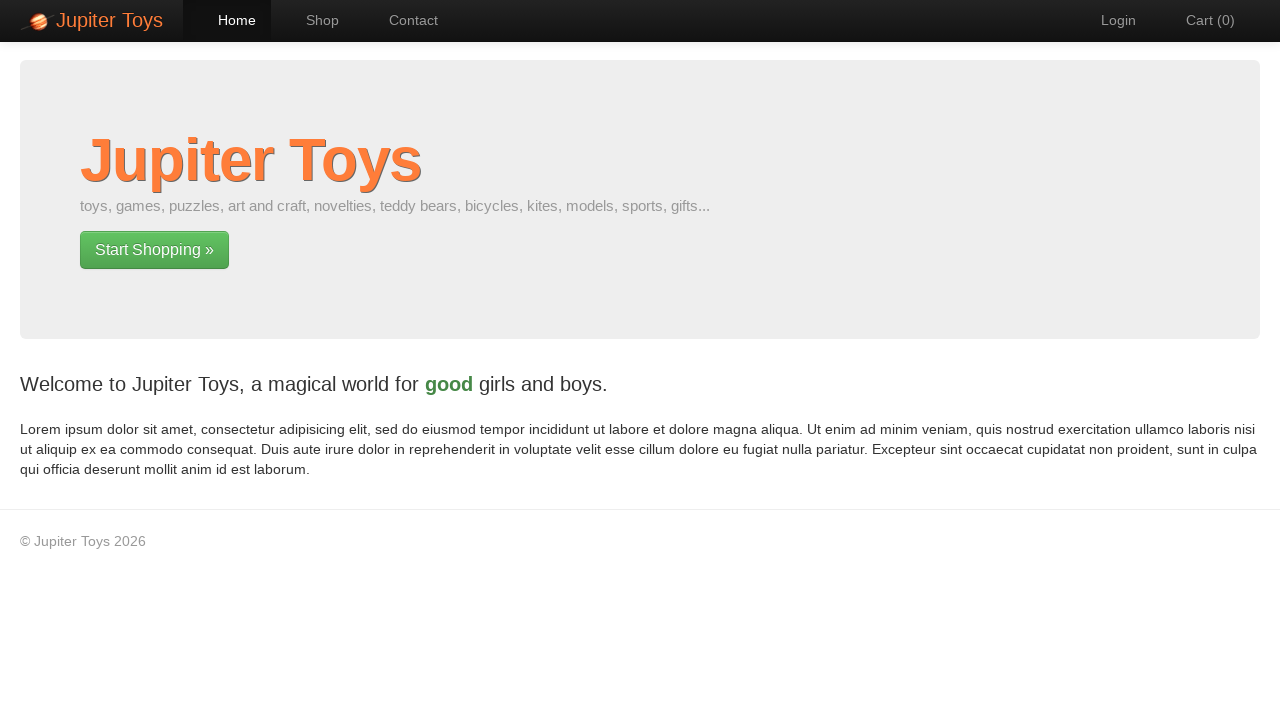

Clicked Shop navigation link at (312, 20) on text=Shop
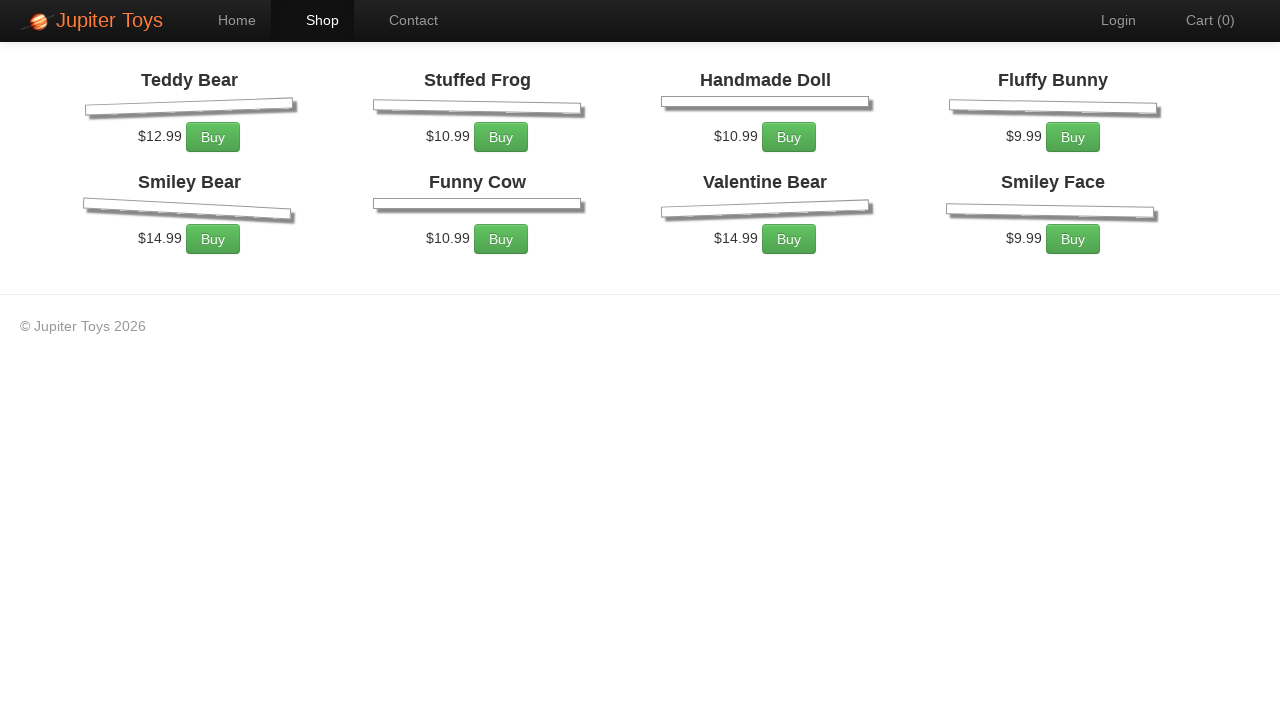

Clicked Buy button for Teddy Bear (click 1 of 3) at (213, 270) on .products li >> nth=0 >> text=Buy
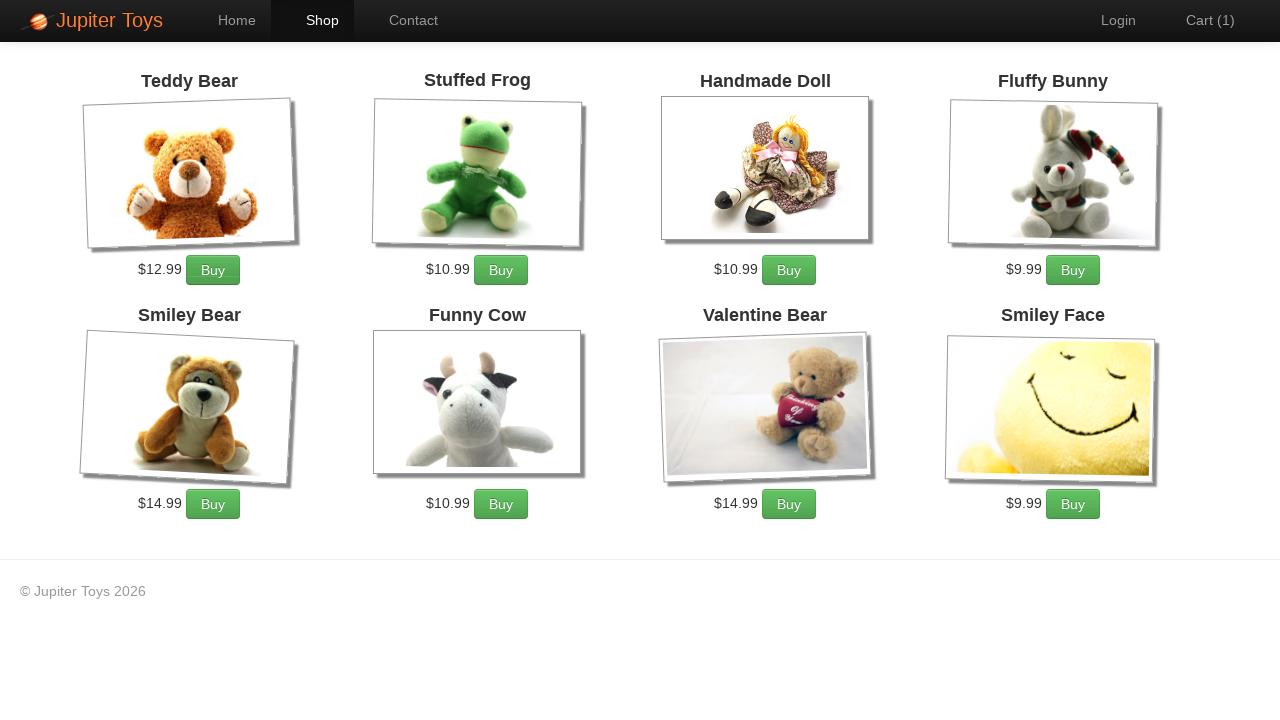

Waited 100ms for product to be added to cart
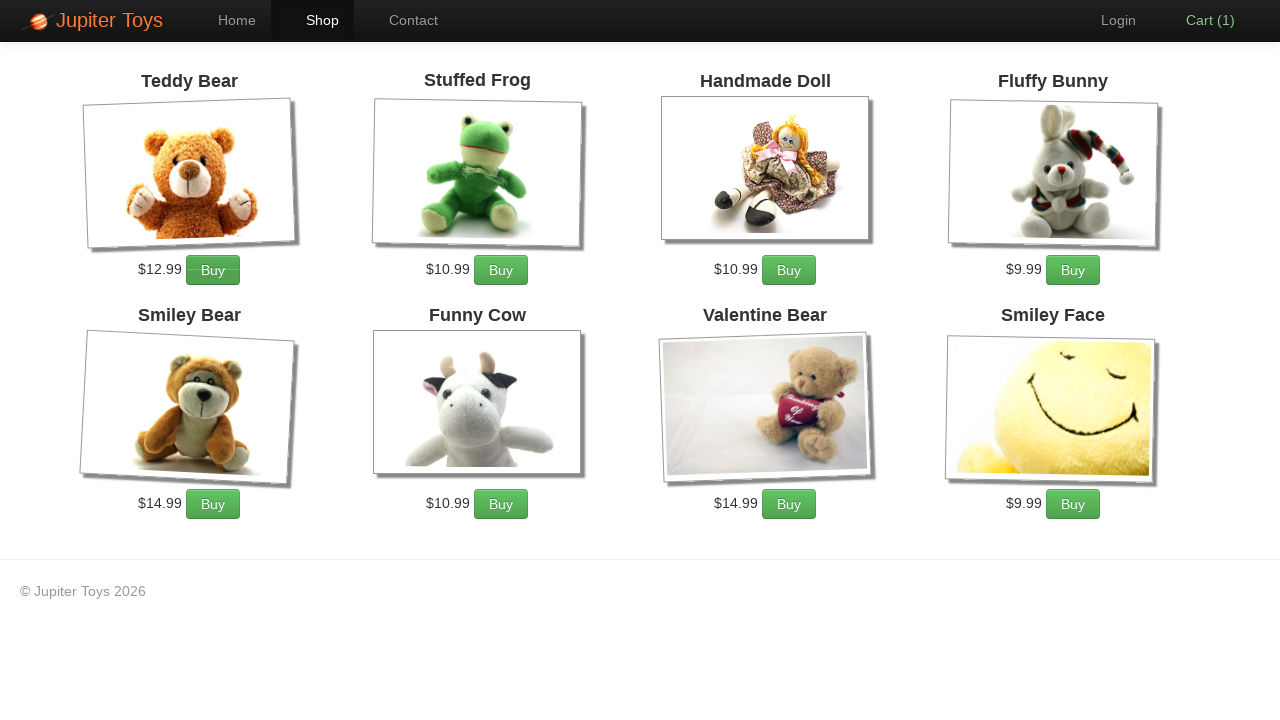

Clicked Buy button for Teddy Bear (click 2 of 3) at (213, 270) on .products li >> nth=0 >> text=Buy
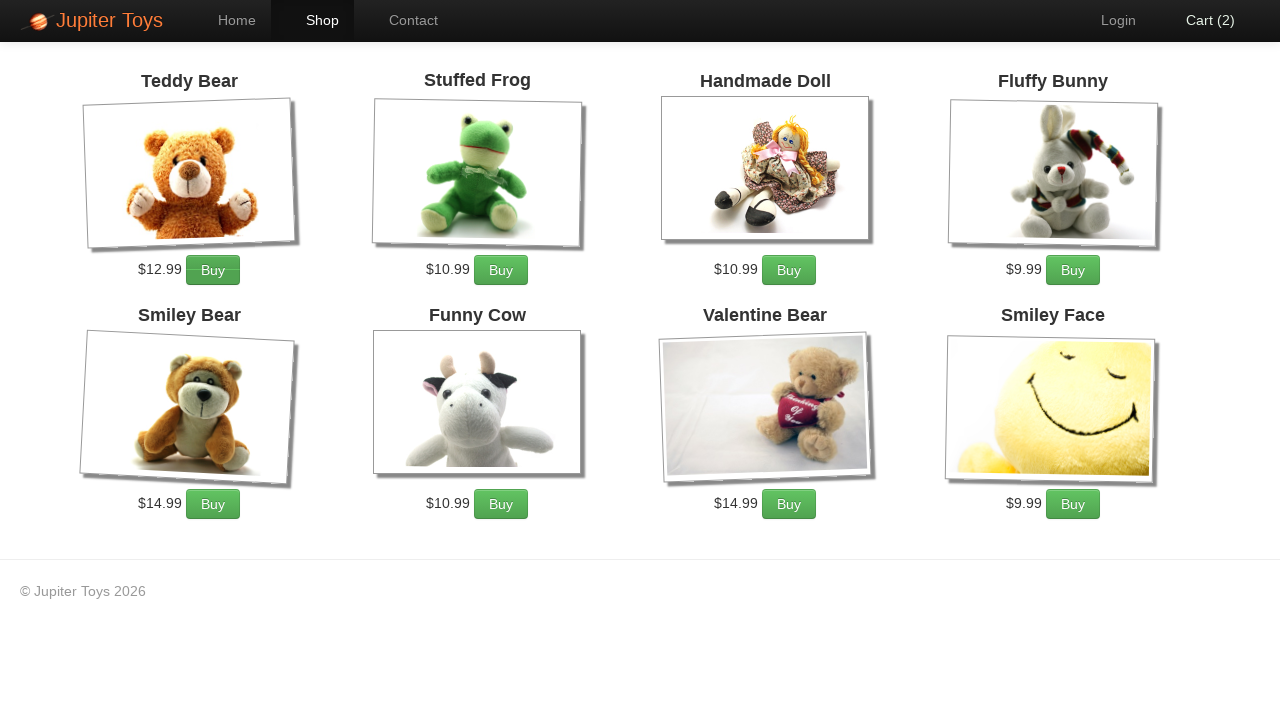

Waited 100ms for product to be added to cart
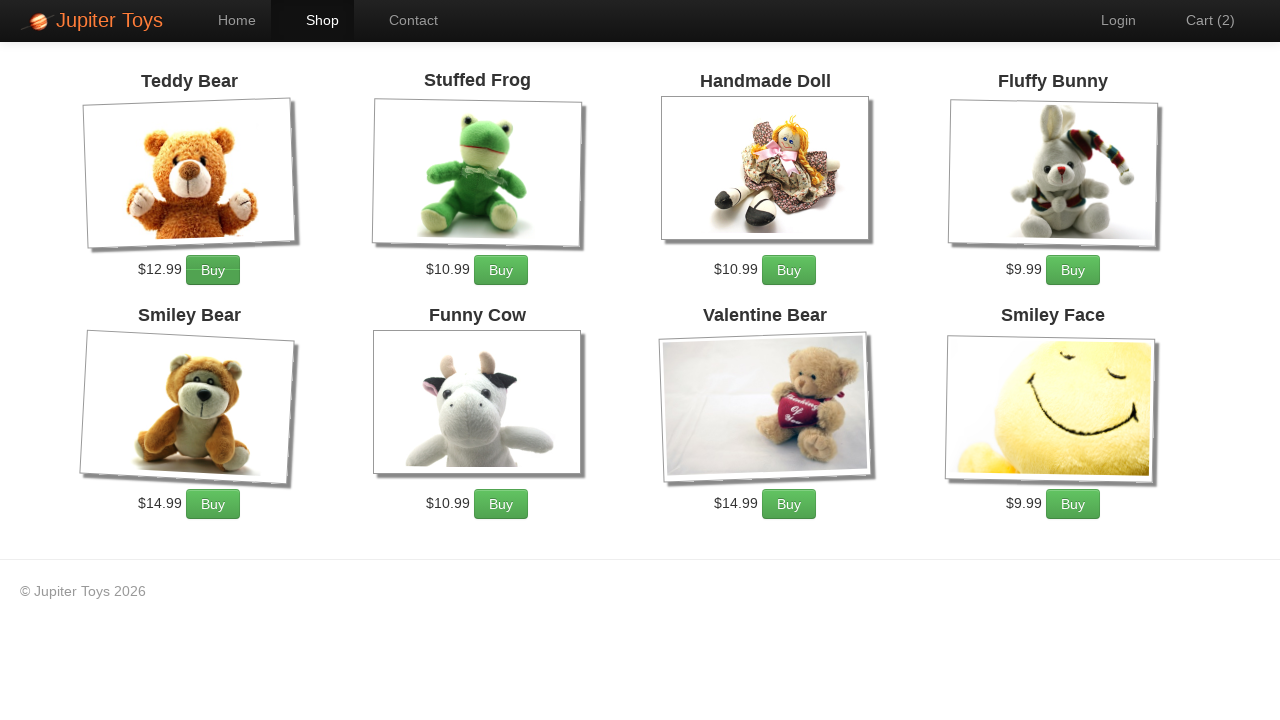

Clicked Buy button for Teddy Bear (click 3 of 3) at (213, 270) on .products li >> nth=0 >> text=Buy
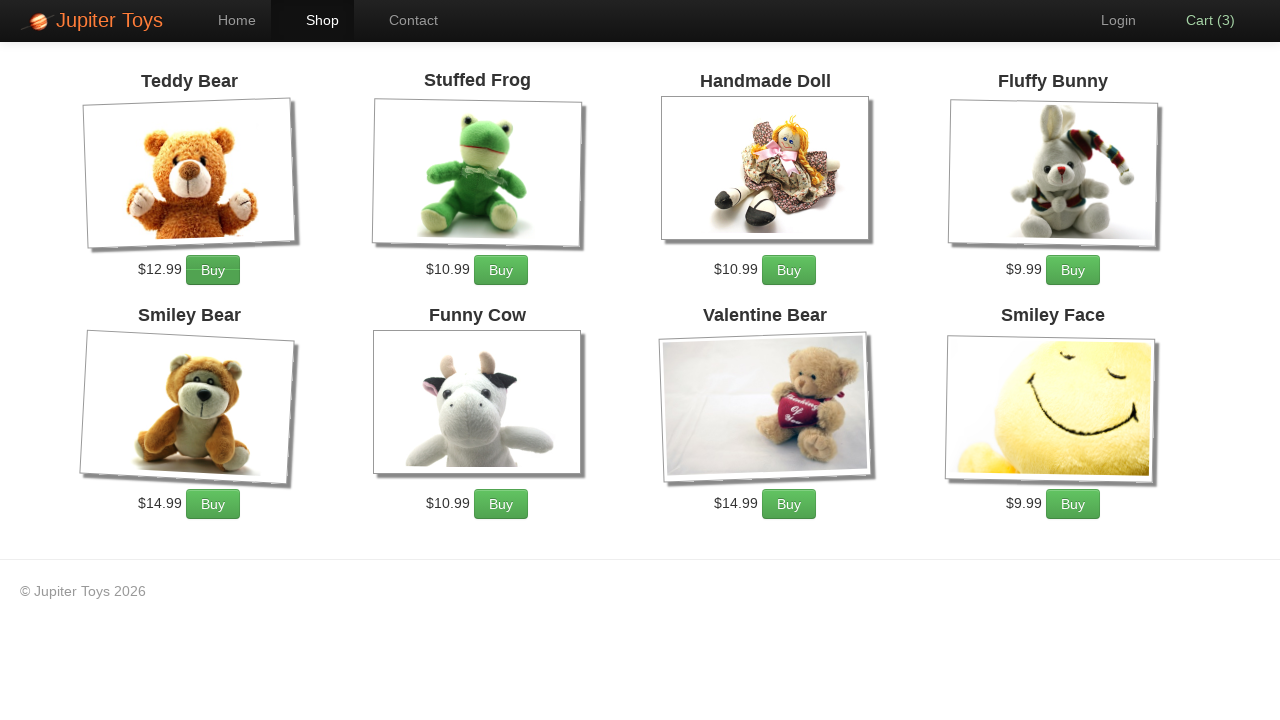

Waited 100ms for product to be added to cart
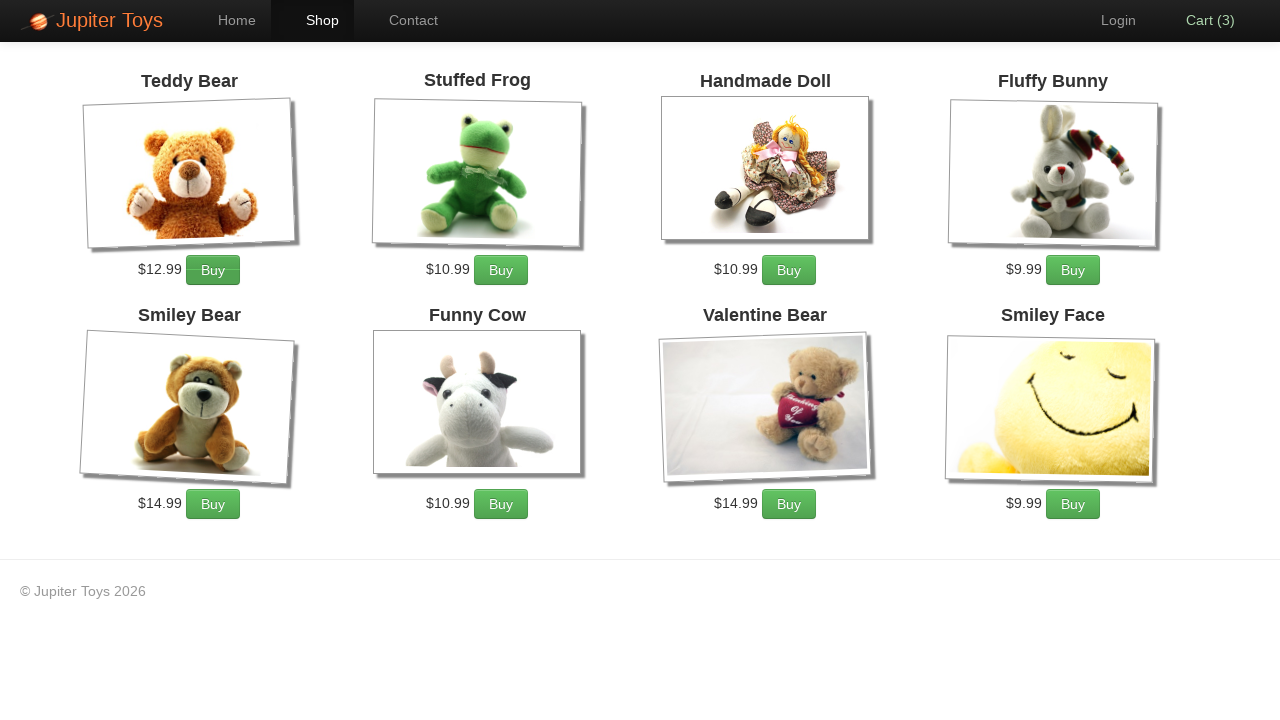

Clicked Buy button for Stuffed Frog (click 1 of 2) at (501, 270) on .products li >> nth=1 >> text=Buy
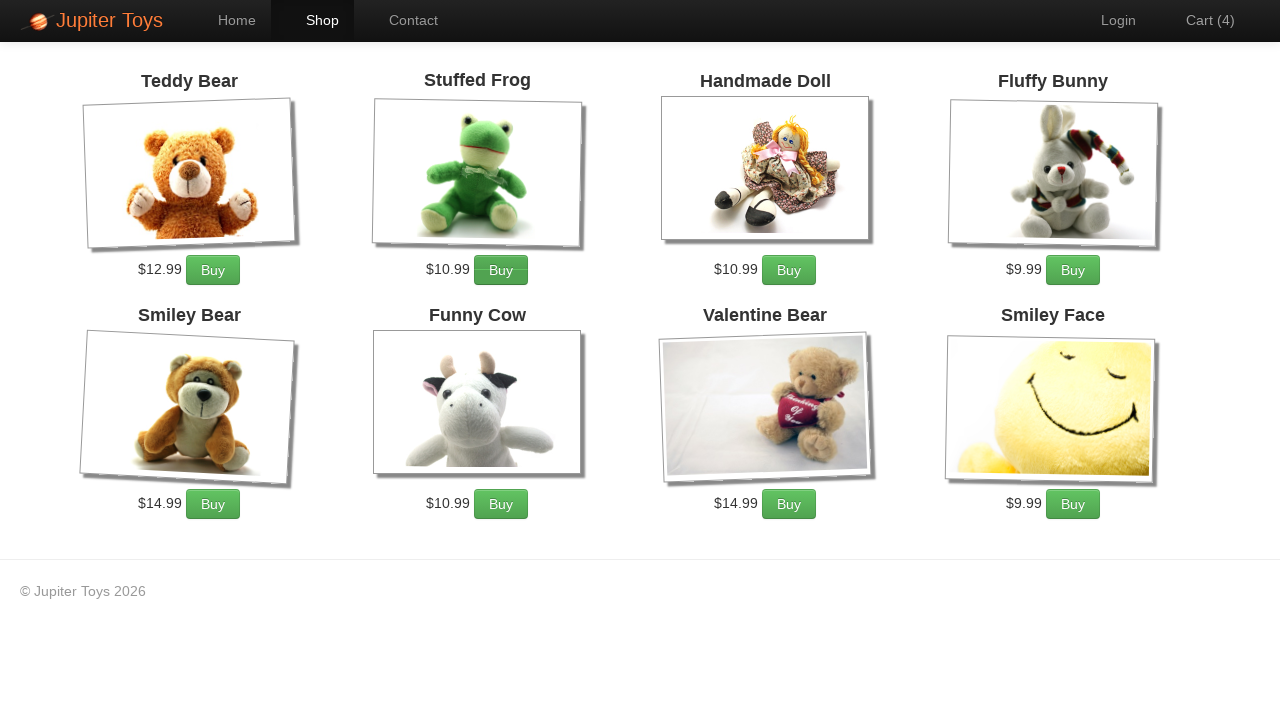

Waited 100ms for product to be added to cart
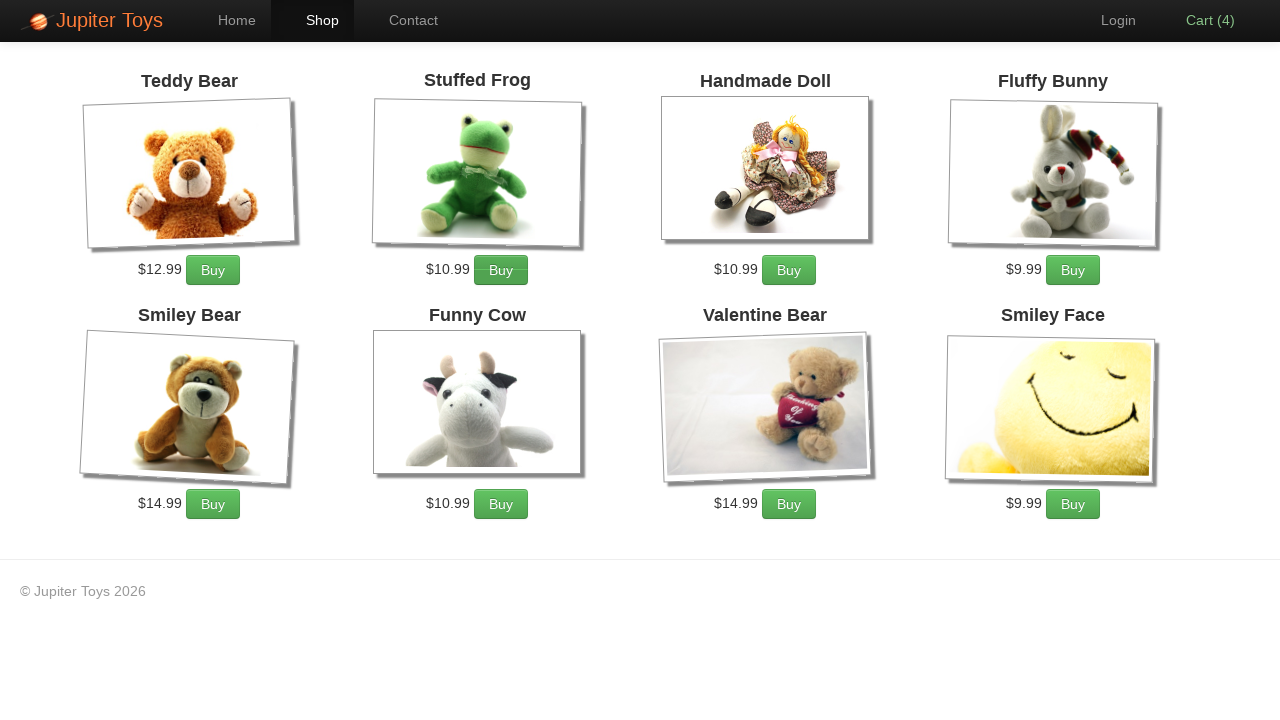

Clicked Buy button for Stuffed Frog (click 2 of 2) at (501, 270) on .products li >> nth=1 >> text=Buy
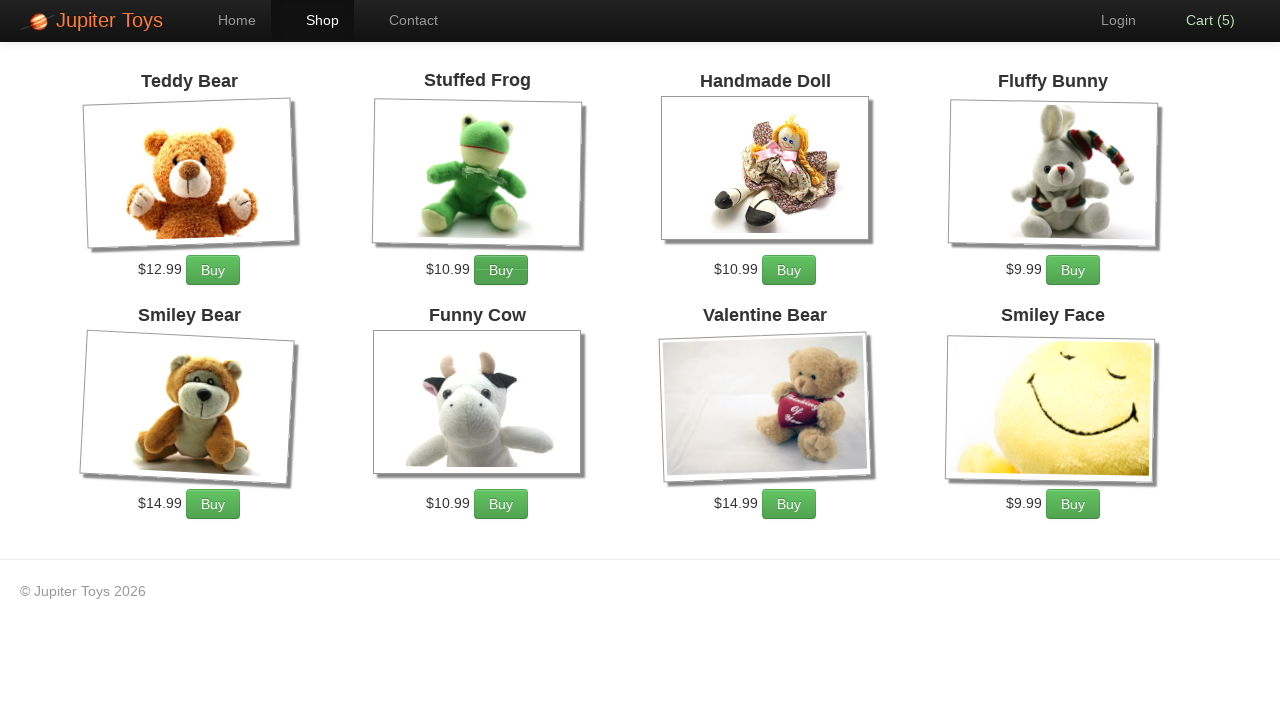

Waited 100ms for product to be added to cart
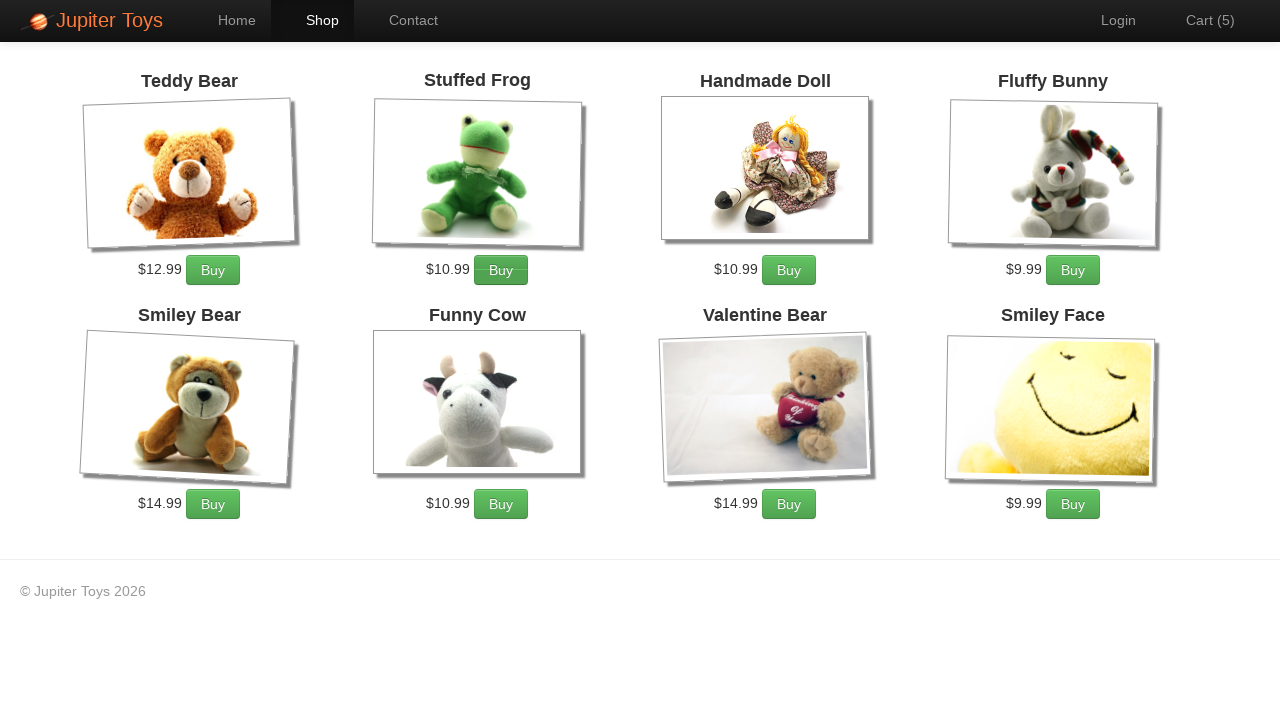

Clicked Buy button for Fluffy Bunny (click 1 of 5) at (1073, 270) on .products li >> nth=3 >> text=Buy
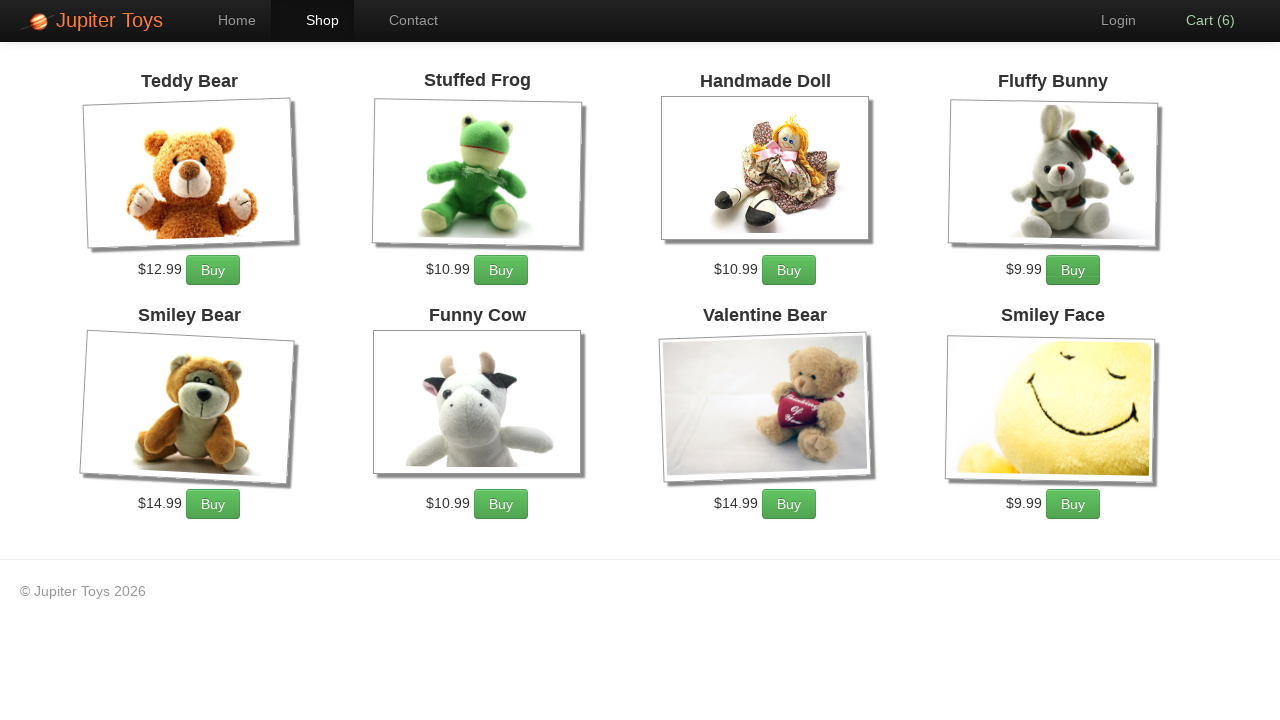

Waited 100ms for product to be added to cart
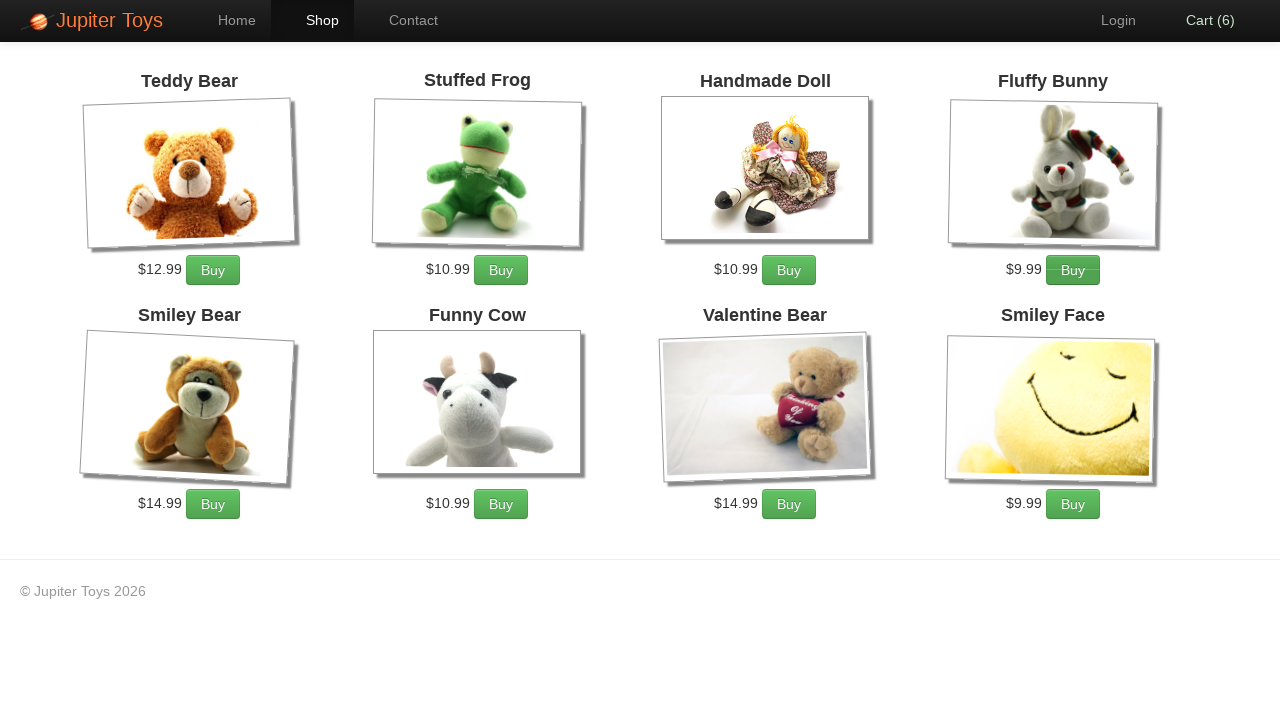

Clicked Buy button for Fluffy Bunny (click 2 of 5) at (1073, 270) on .products li >> nth=3 >> text=Buy
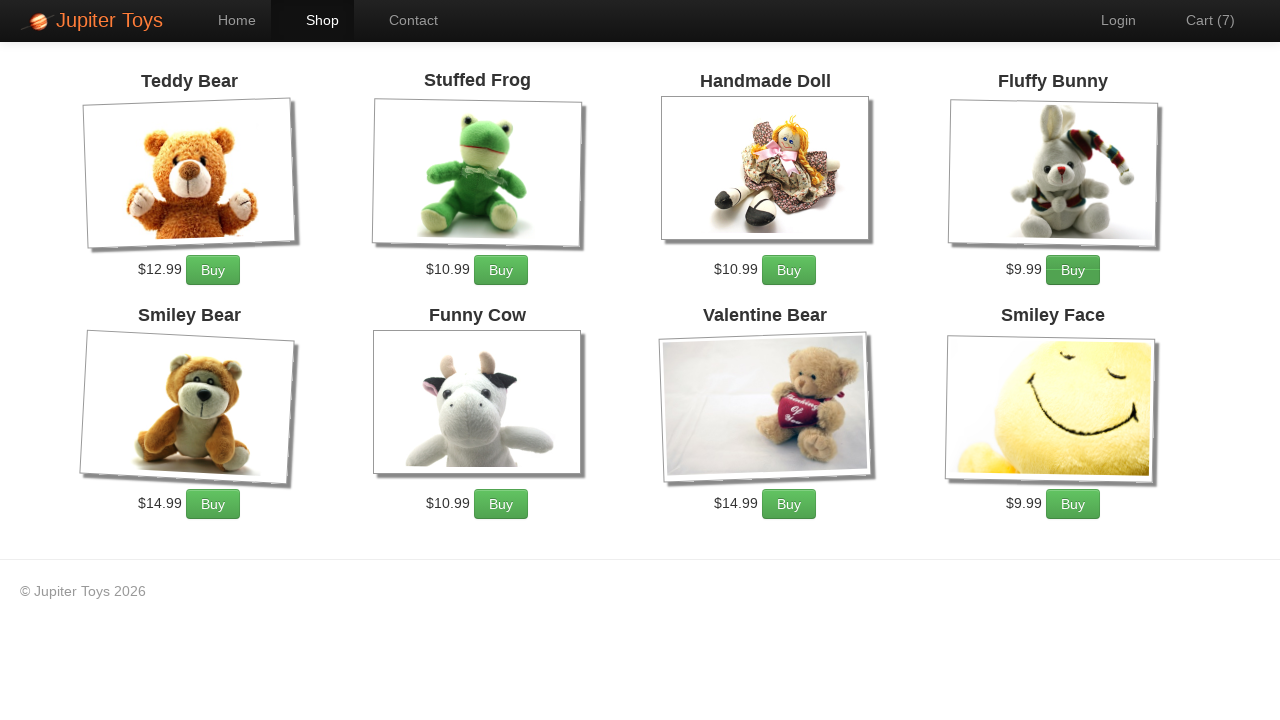

Waited 100ms for product to be added to cart
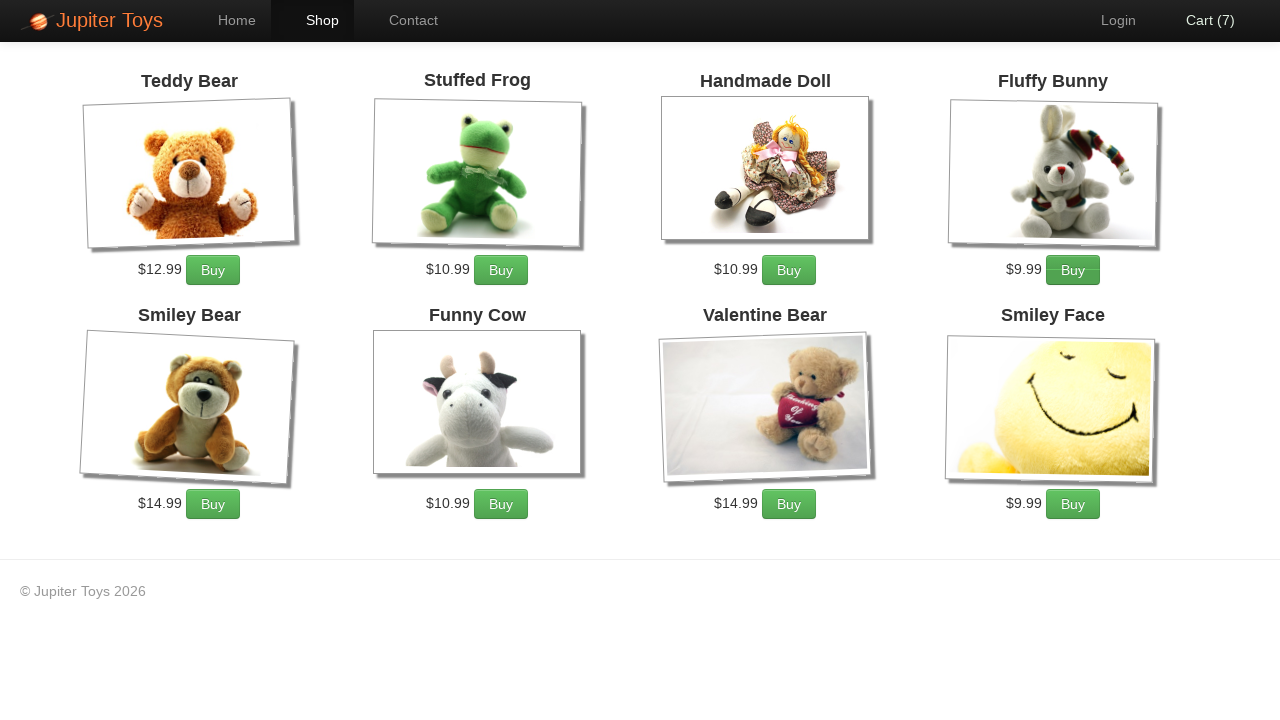

Clicked Buy button for Fluffy Bunny (click 3 of 5) at (1073, 270) on .products li >> nth=3 >> text=Buy
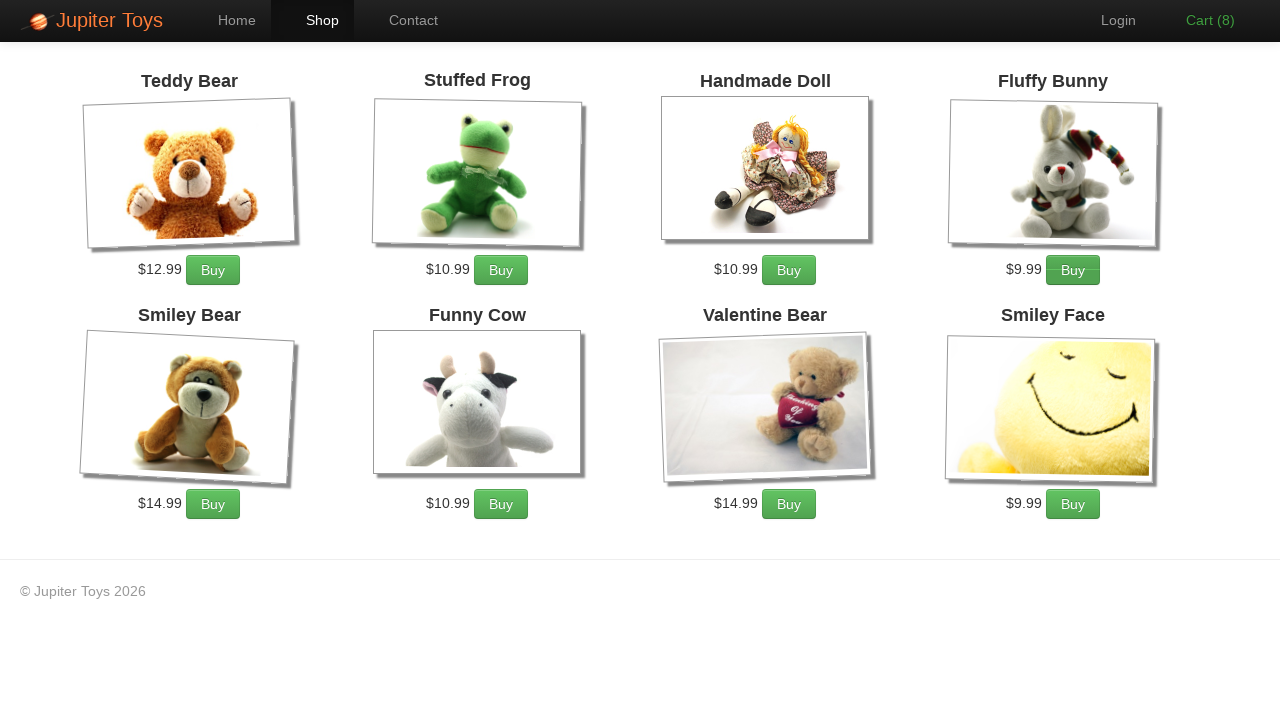

Waited 100ms for product to be added to cart
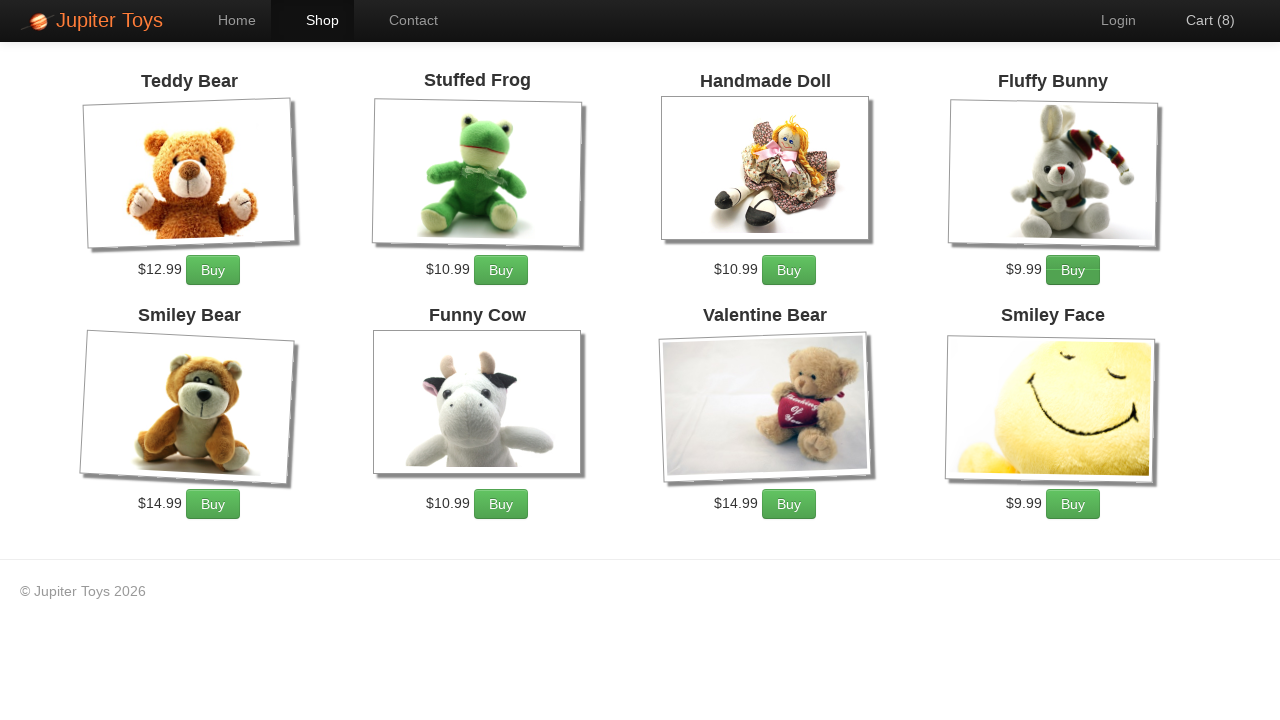

Clicked Buy button for Fluffy Bunny (click 4 of 5) at (1073, 270) on .products li >> nth=3 >> text=Buy
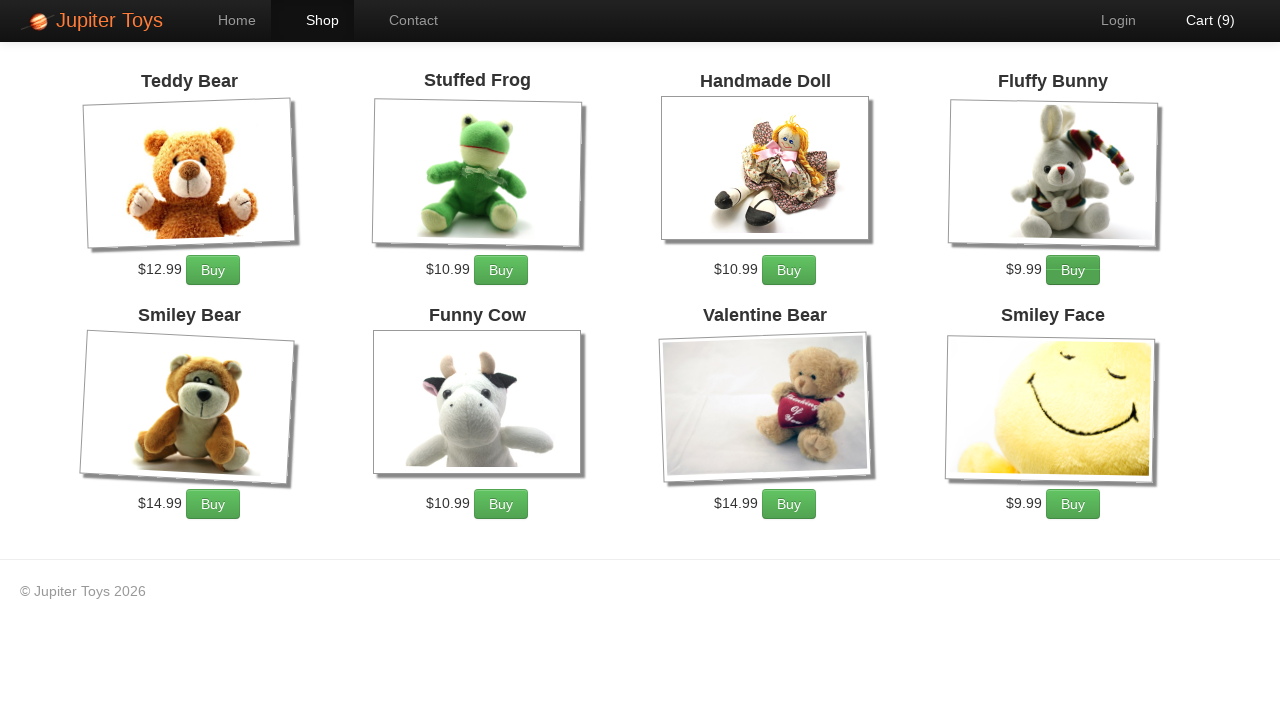

Waited 100ms for product to be added to cart
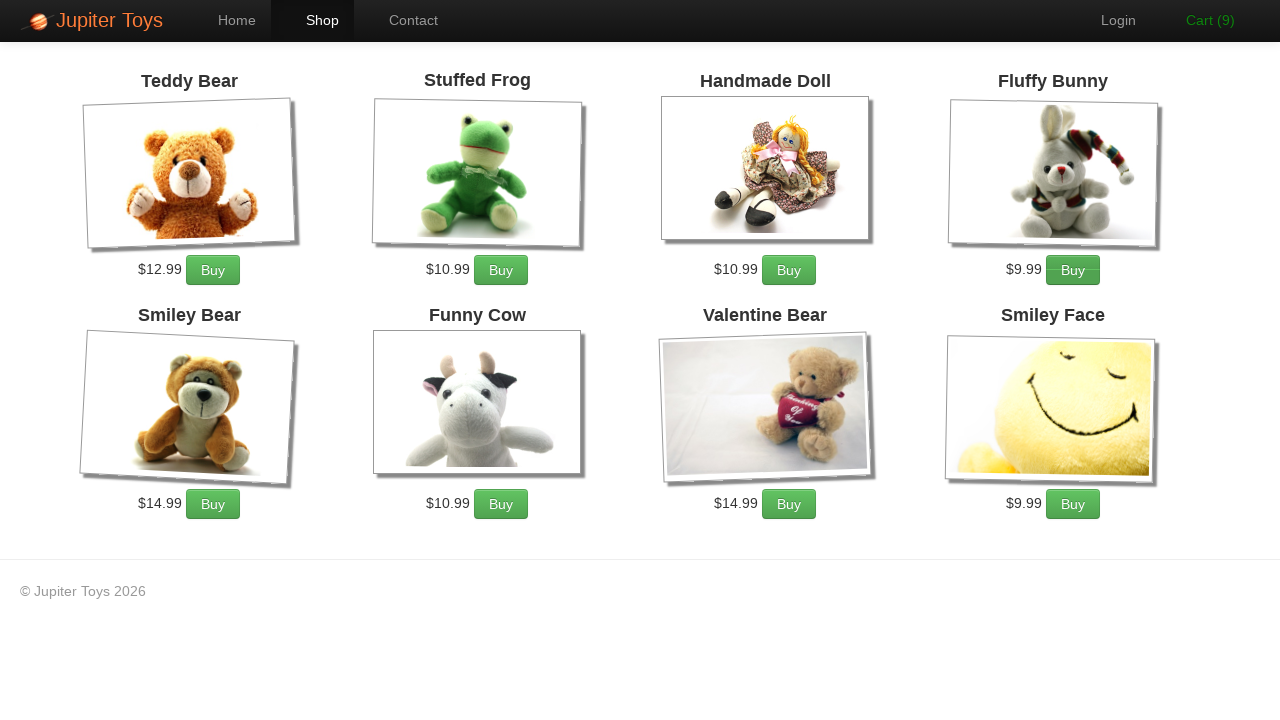

Clicked Buy button for Fluffy Bunny (click 5 of 5) at (1073, 270) on .products li >> nth=3 >> text=Buy
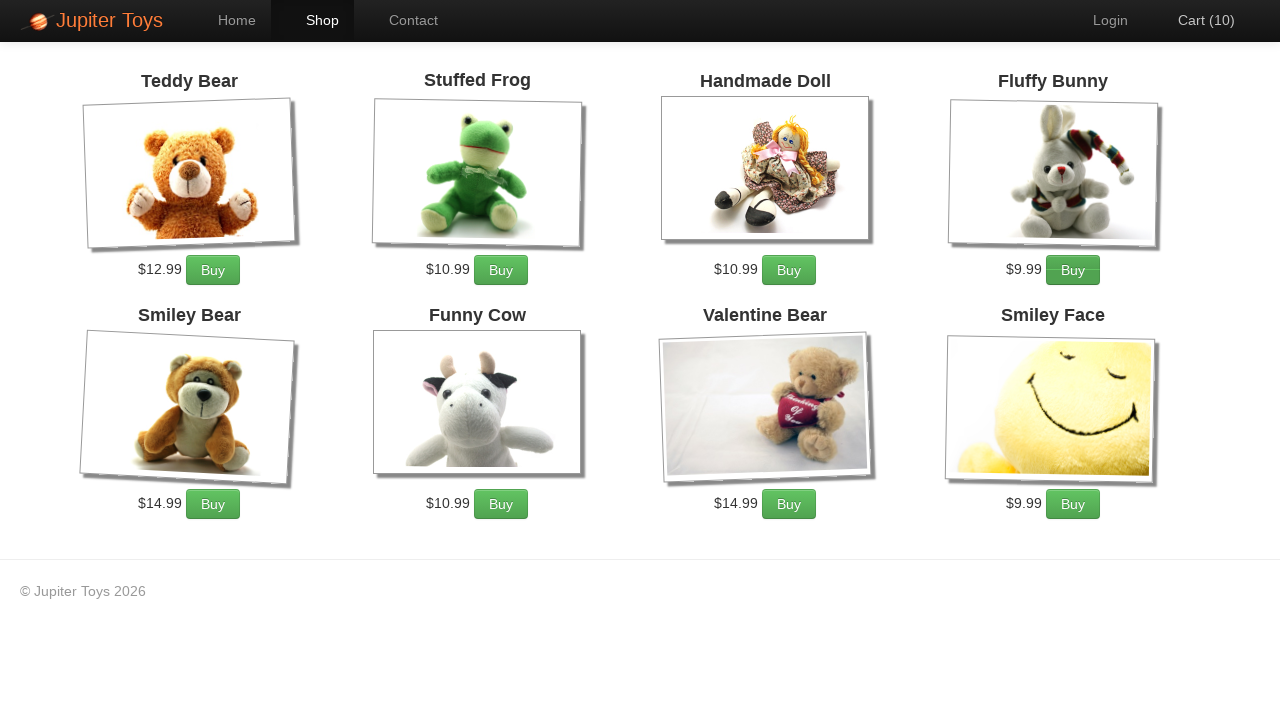

Waited 100ms for product to be added to cart
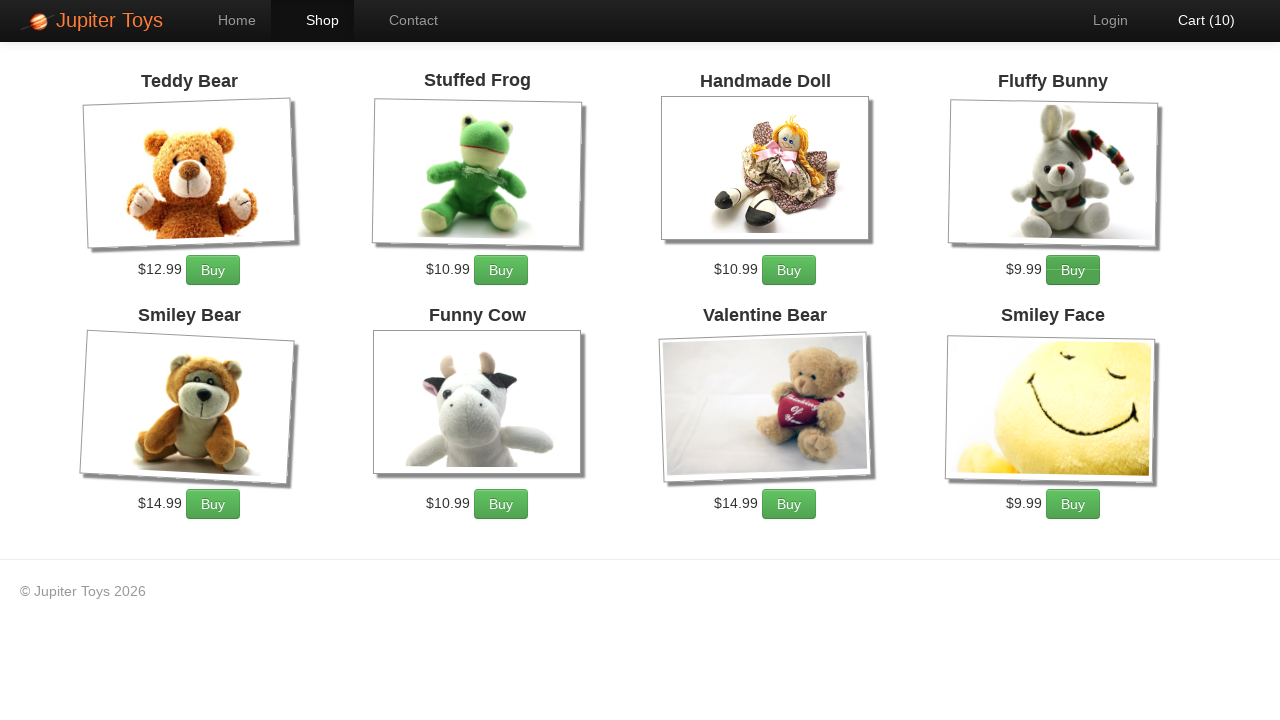

Clicked cart navigation link at (1196, 20) on #nav-cart a
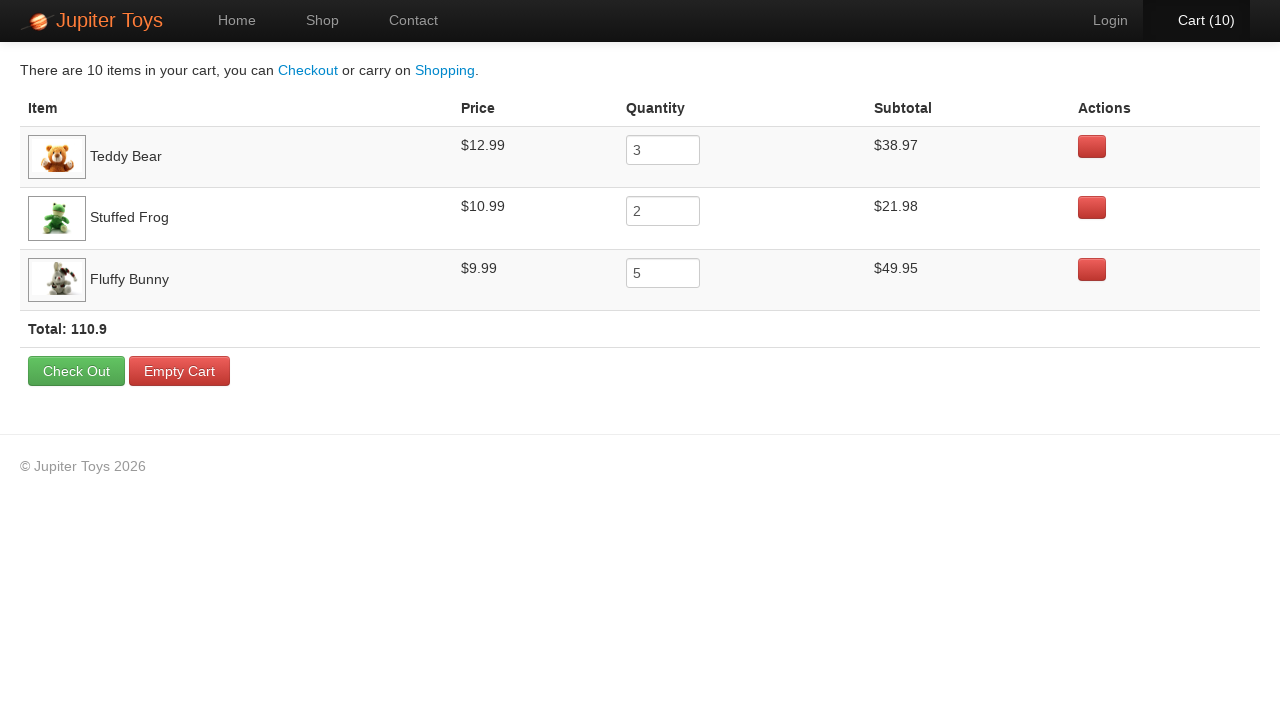

Cart items loaded successfully
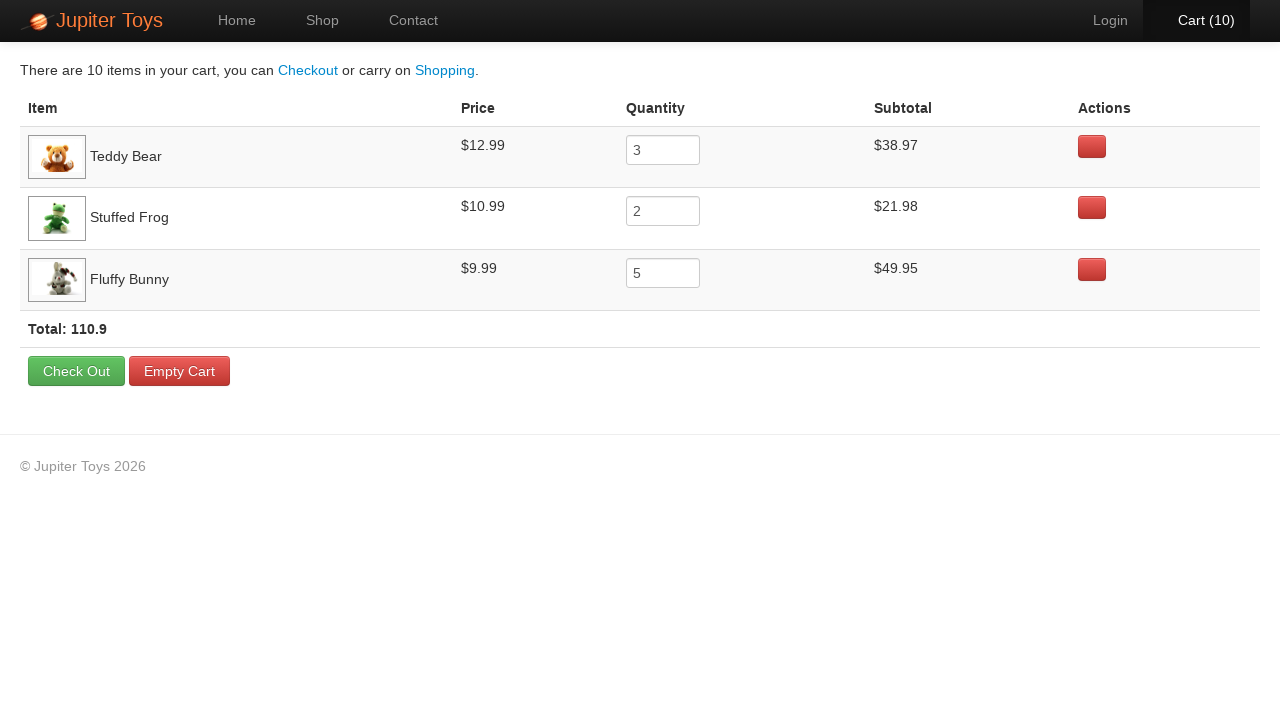

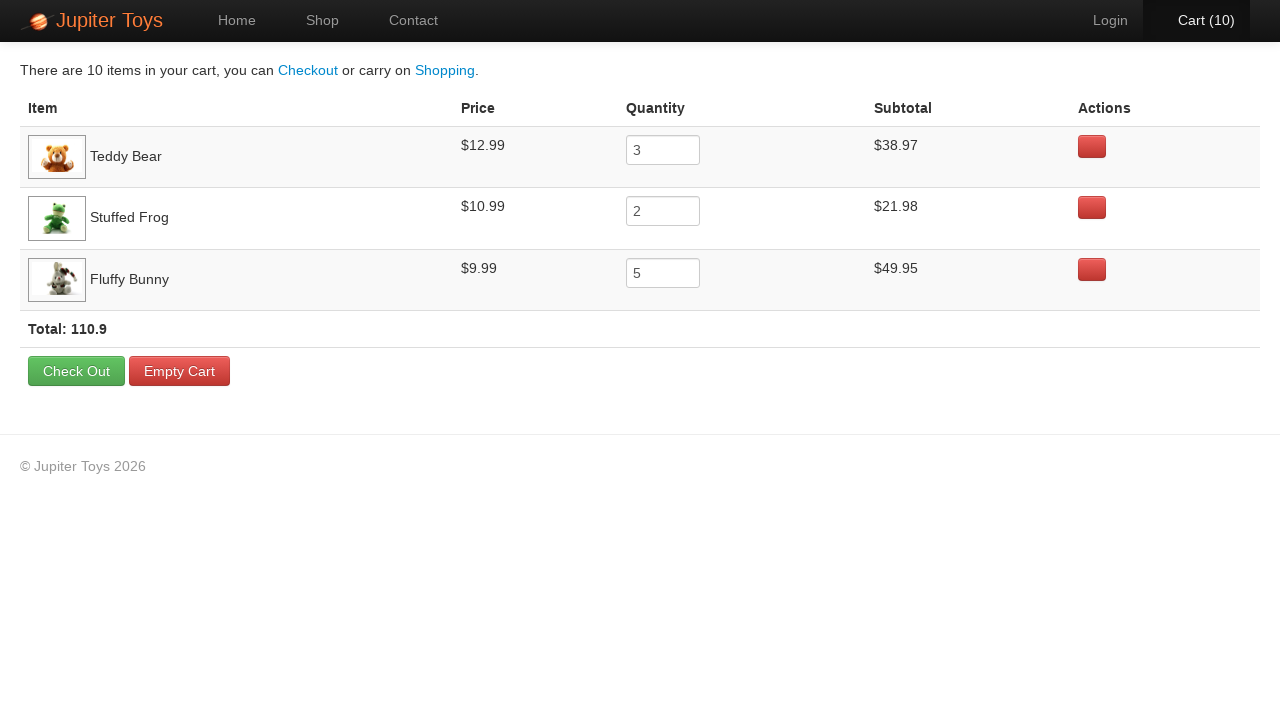